Navigates to Booking.com homepage, maximizes the browser window, and verifies the page loads by checking the URL and title are accessible.

Starting URL: https://www.booking.com/

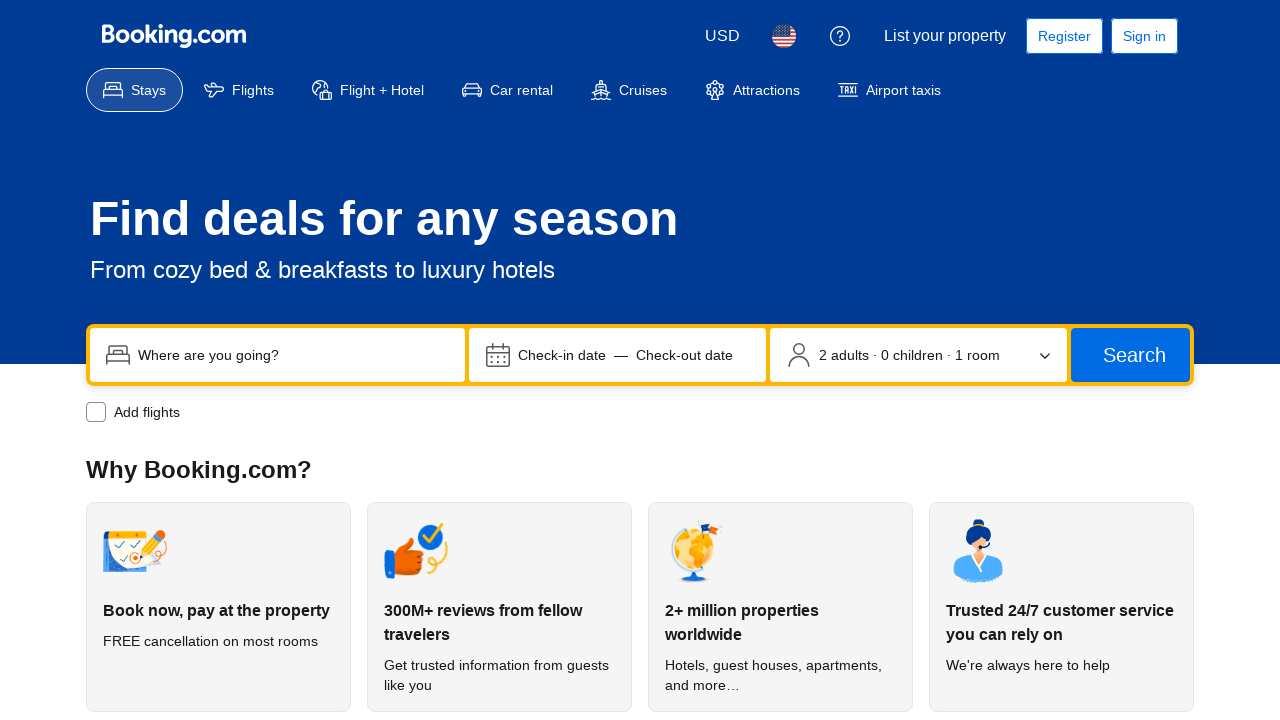

Set viewport size to 1920x1080 to maximize browser window
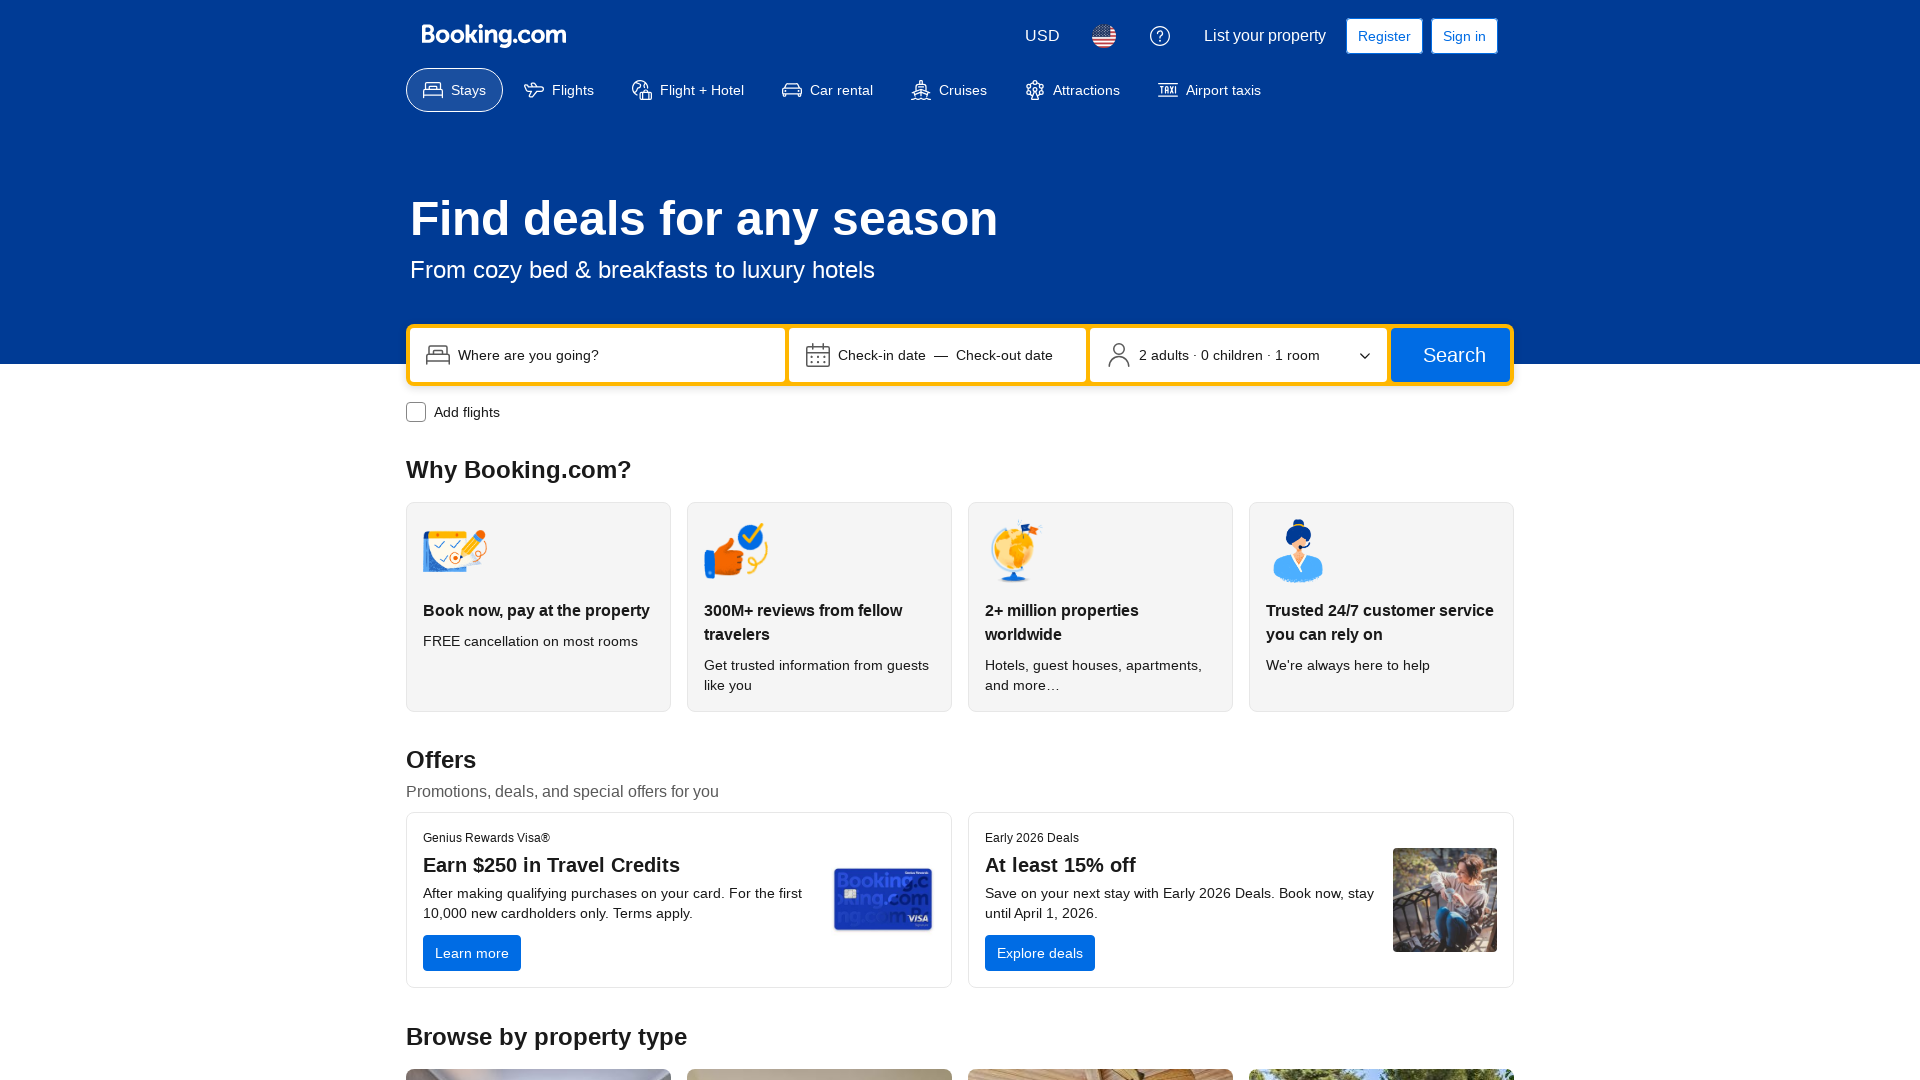

Page DOM content loaded
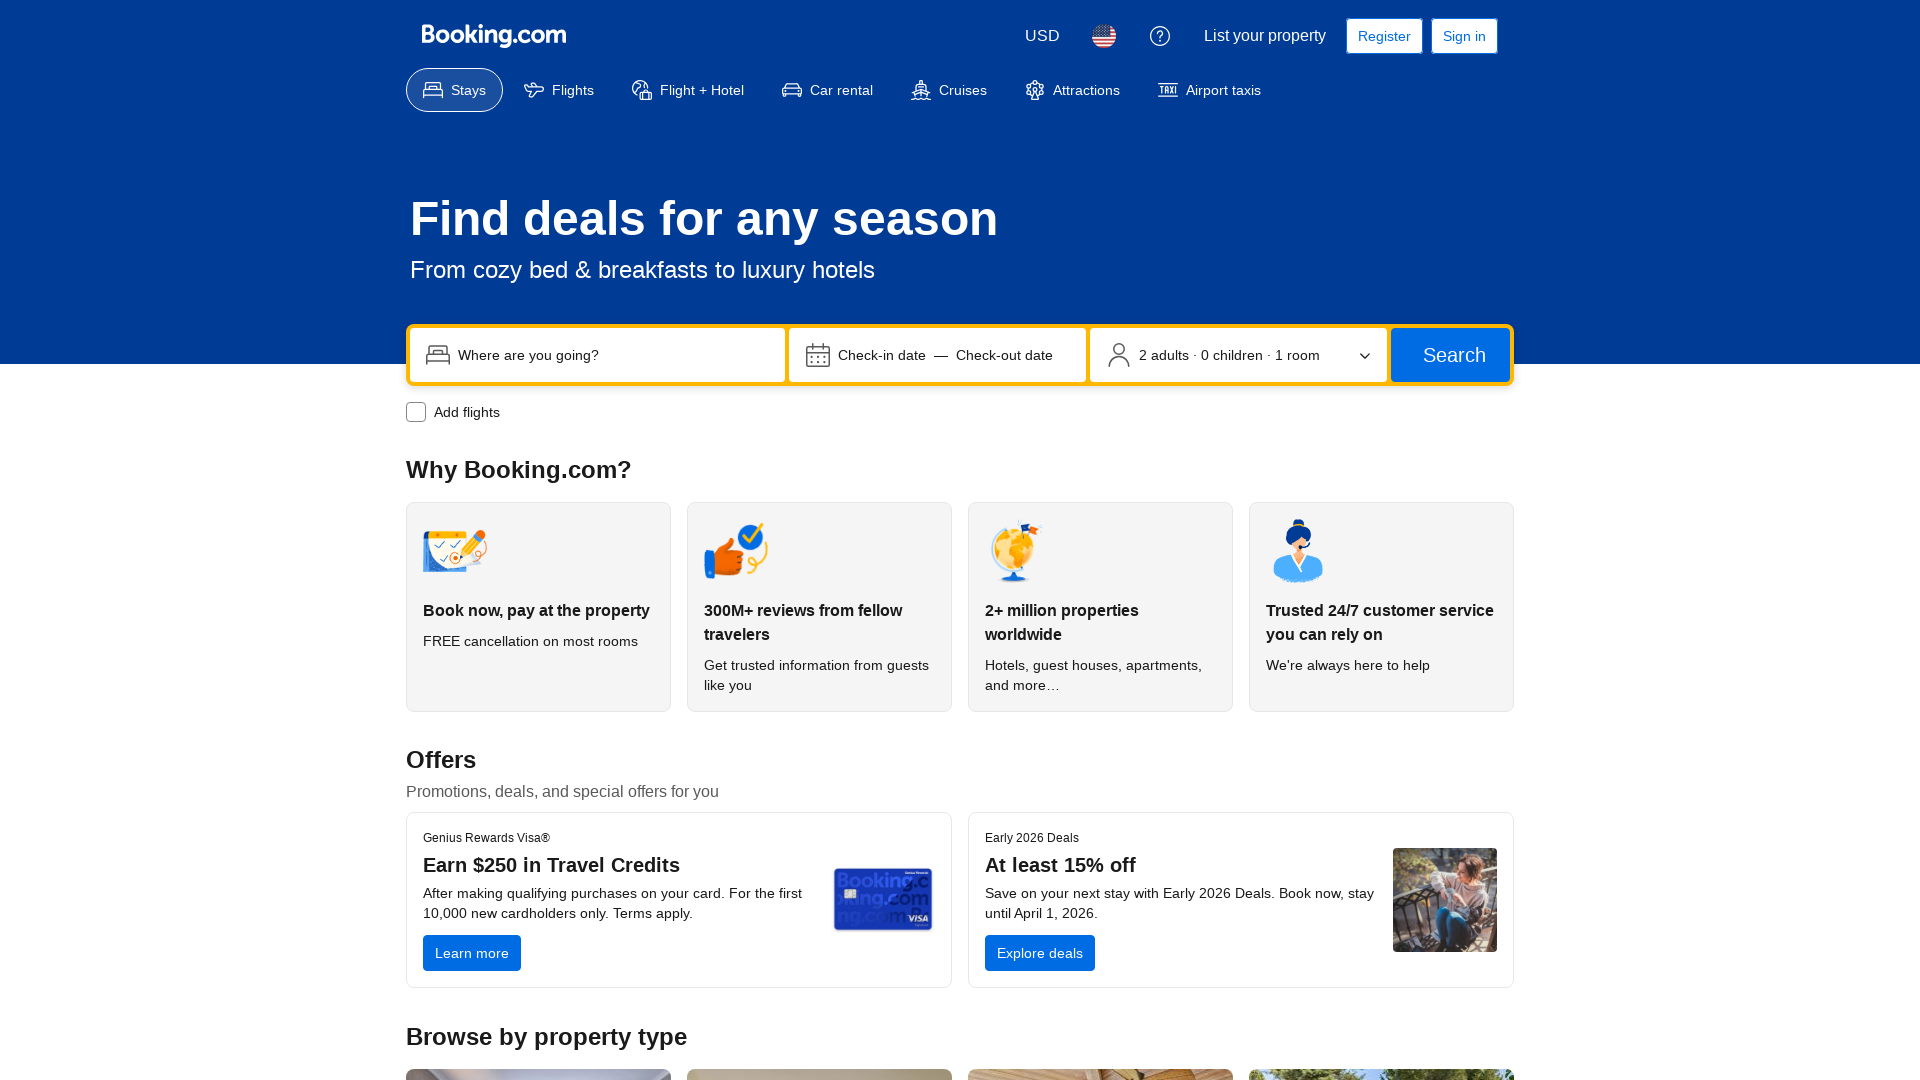

Retrieved current URL: https://www.booking.com/
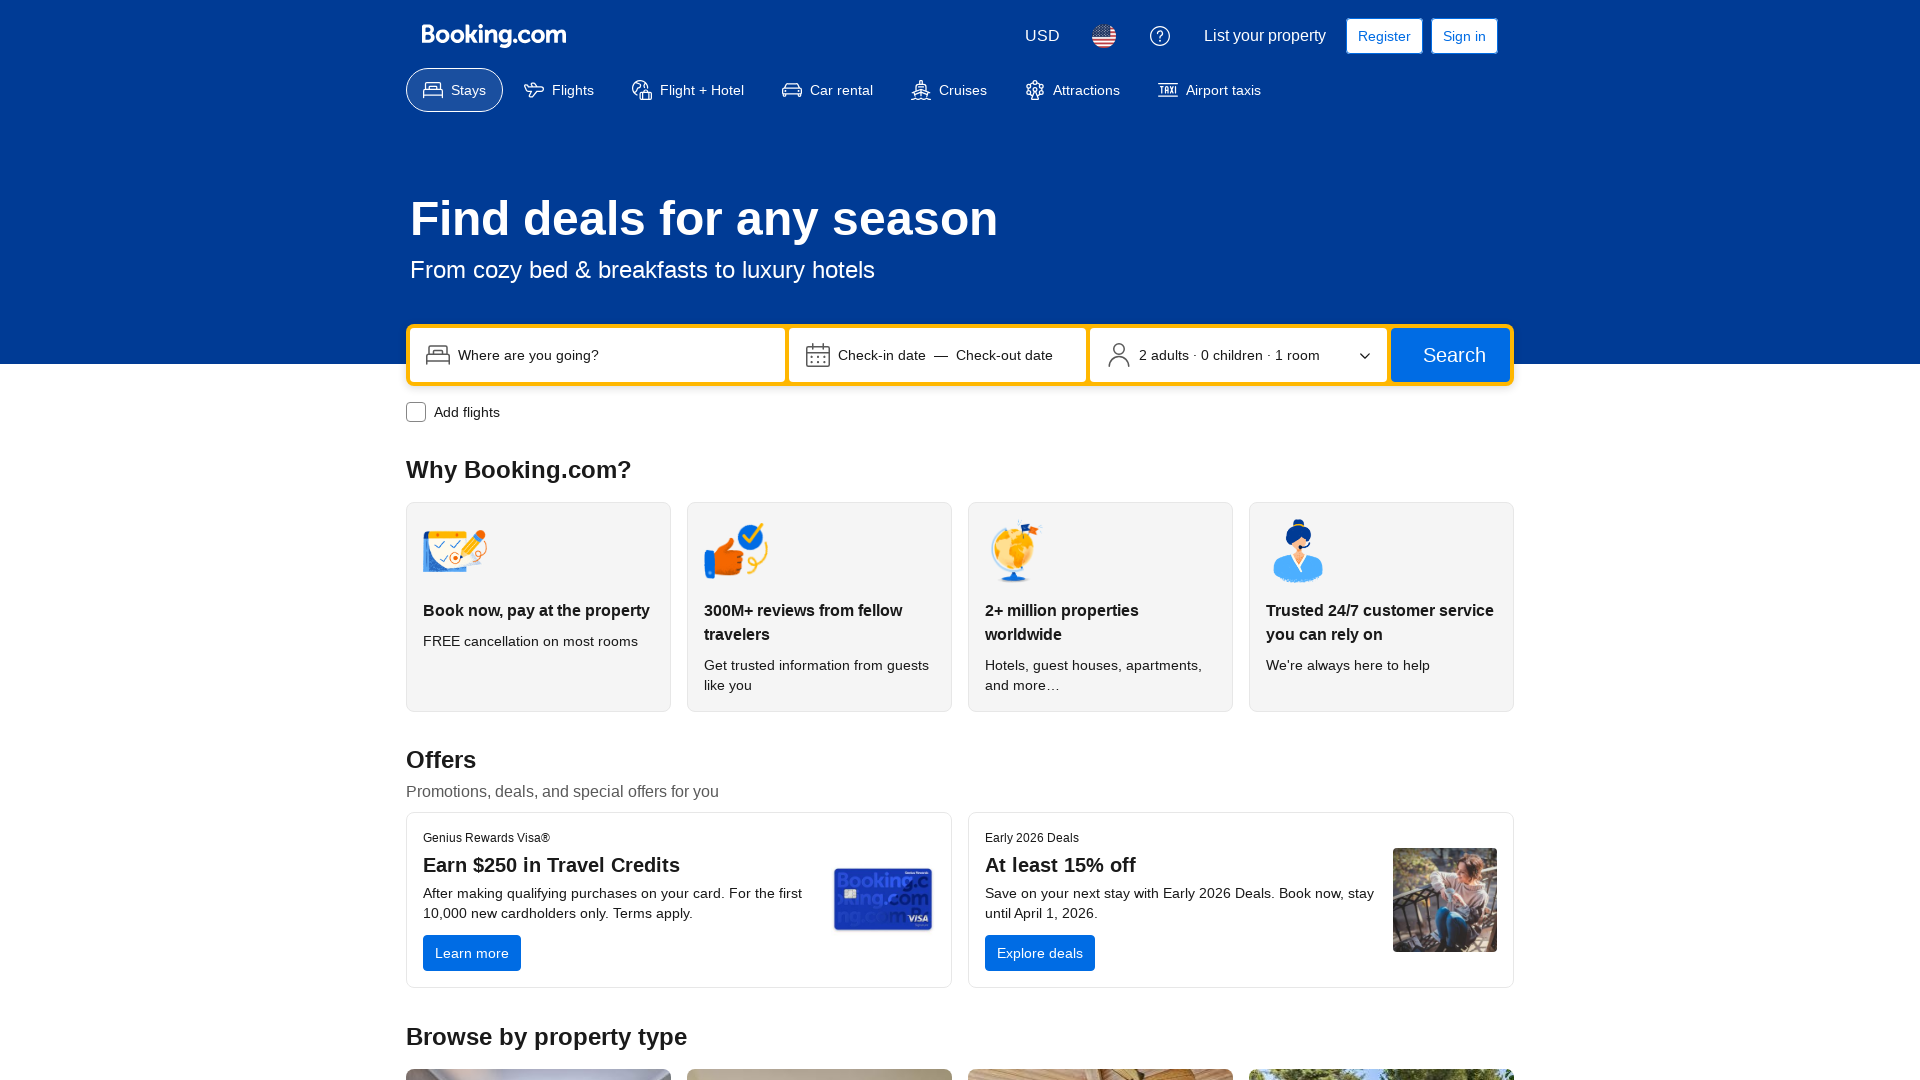

Retrieved page title: Booking.com | Official site | The best hotels, flights, car rentals & accommodations
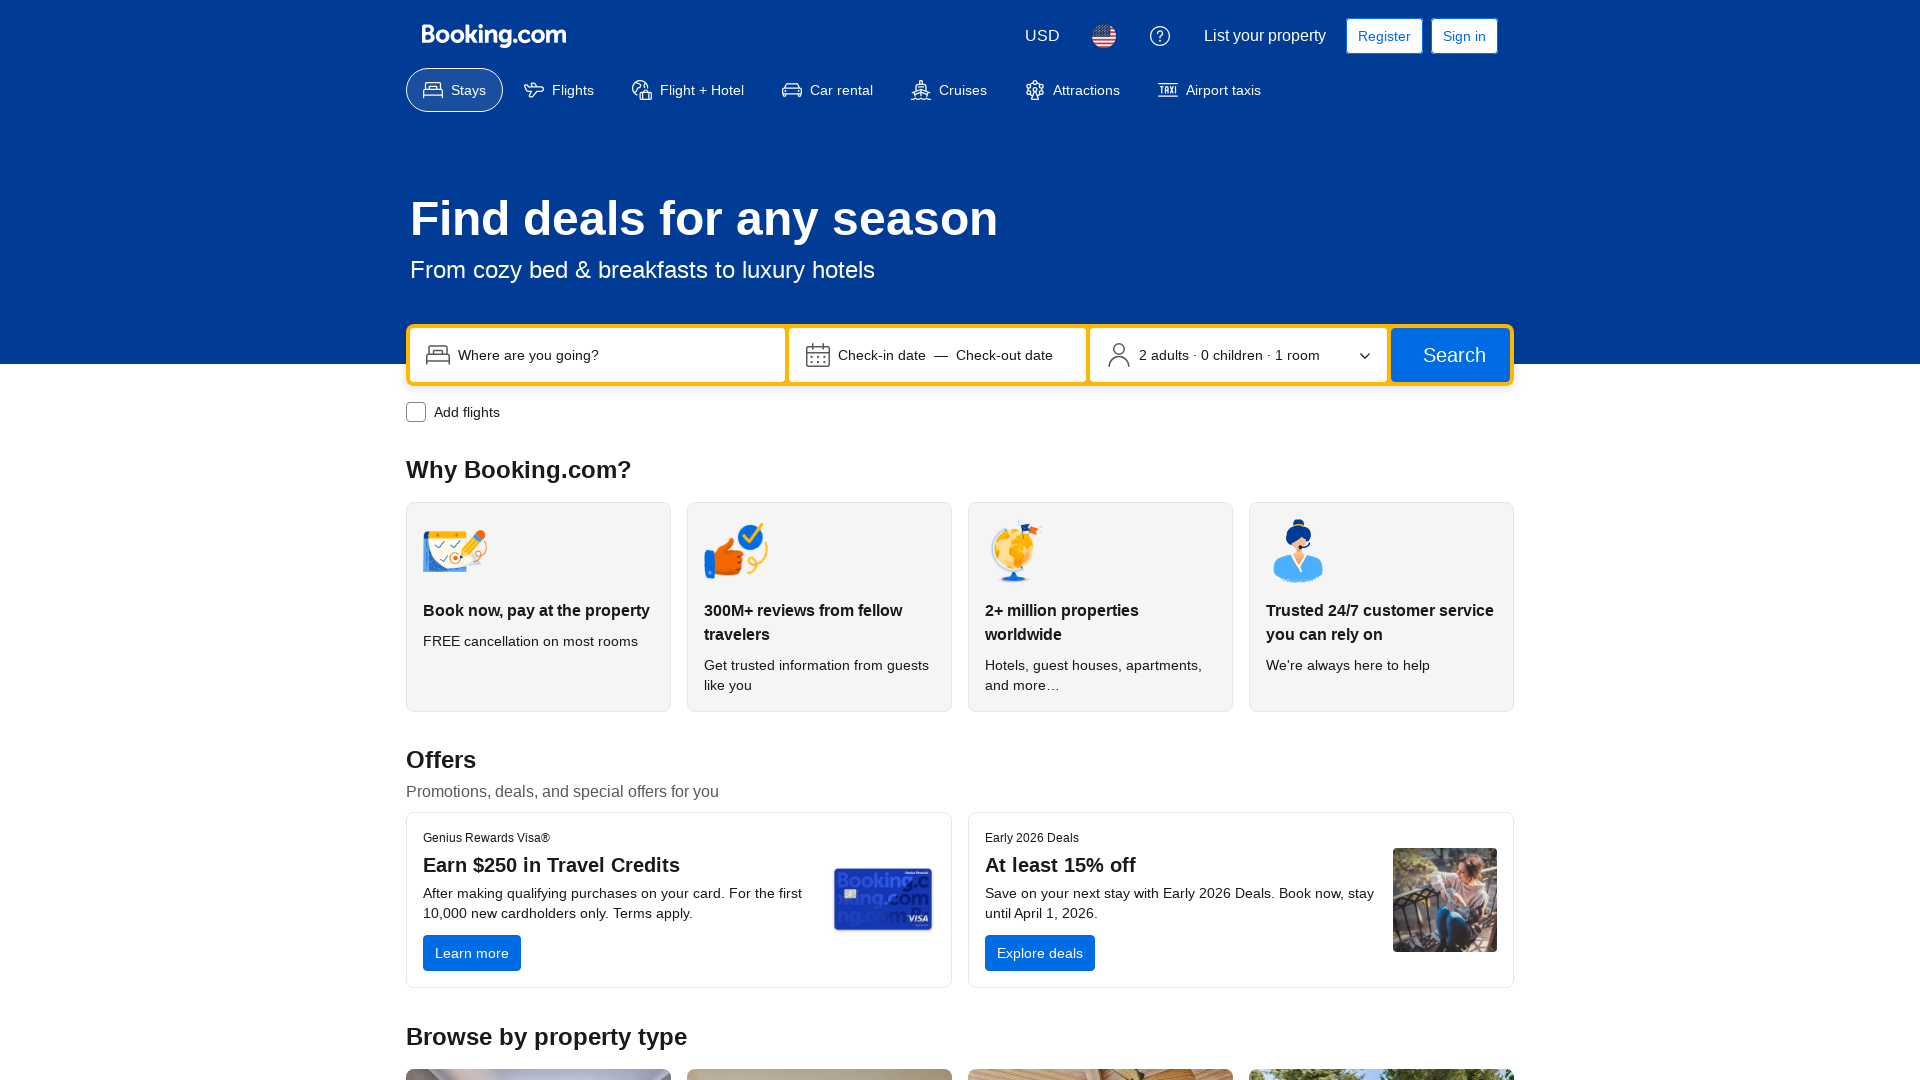

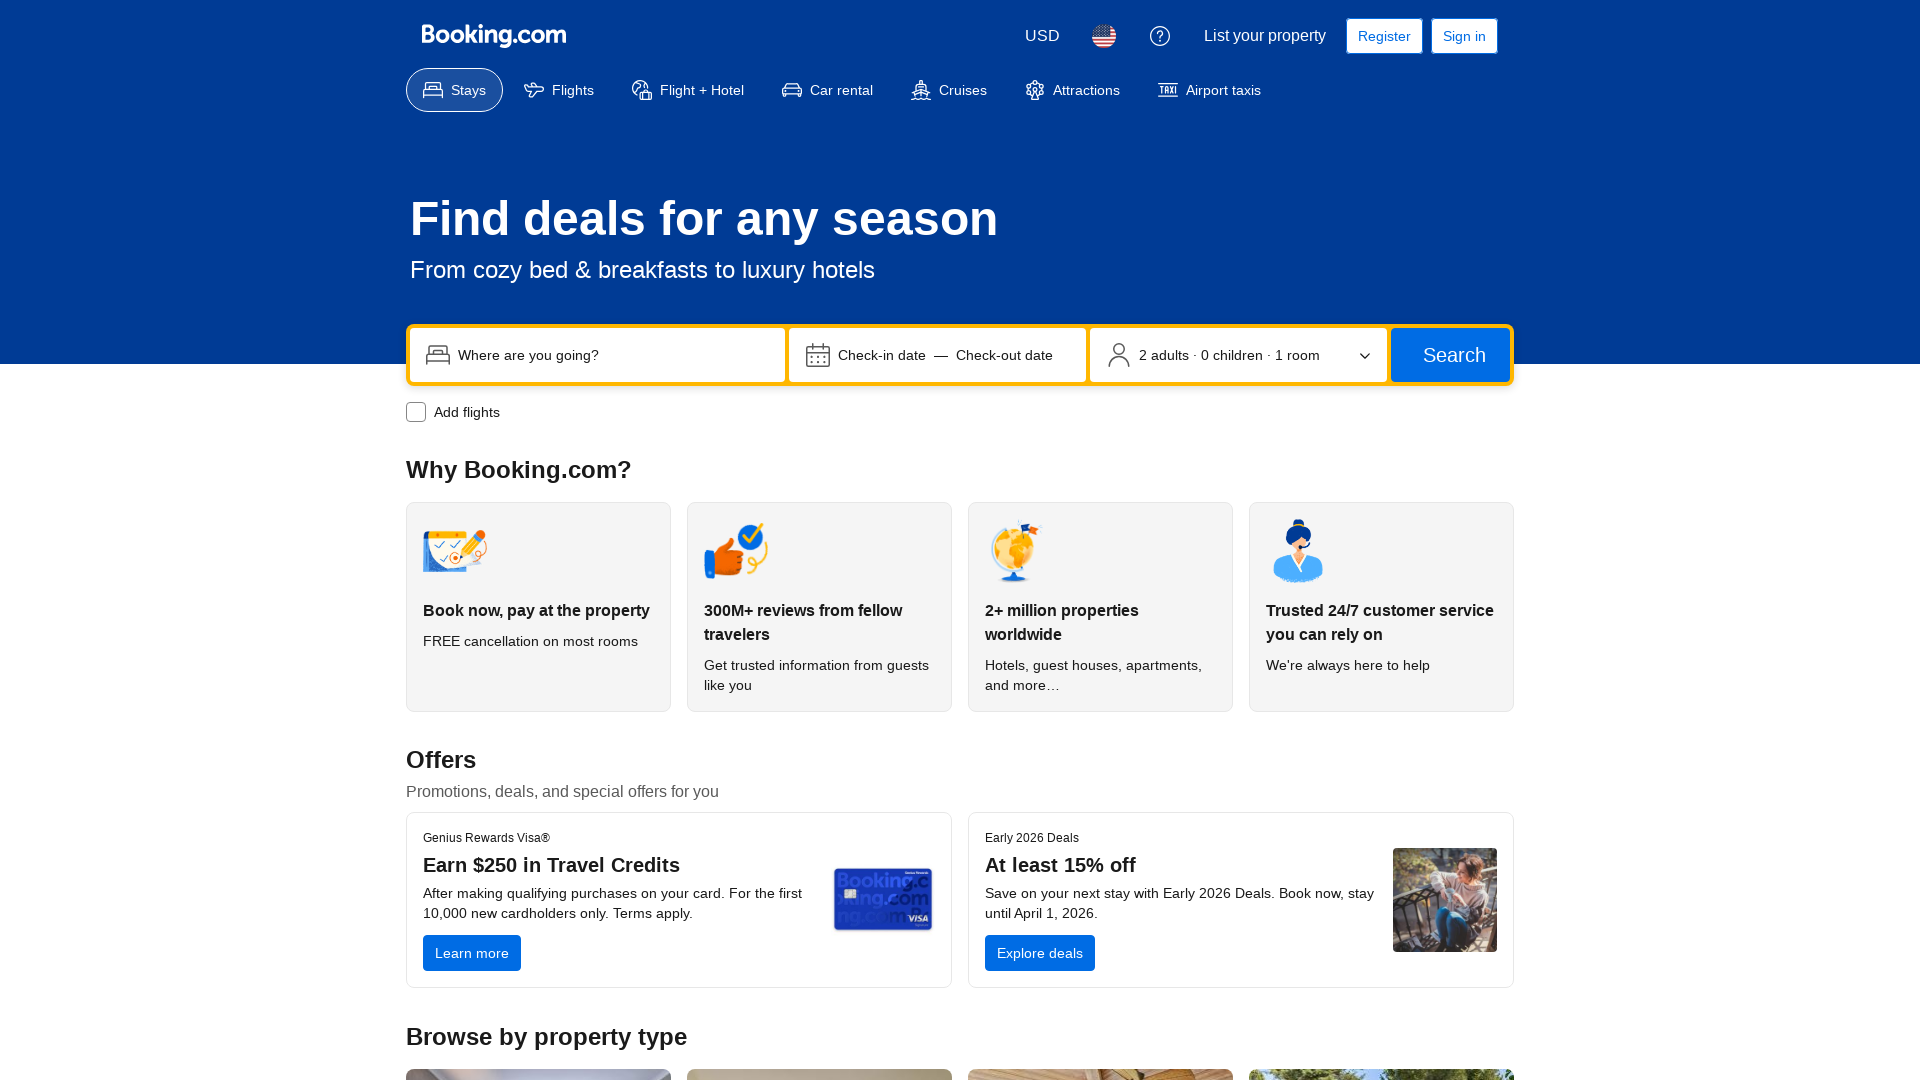